Tests double-click functionality by performing a double-click on a button and verifying the message appears

Starting URL: https://demoqa.com/buttons

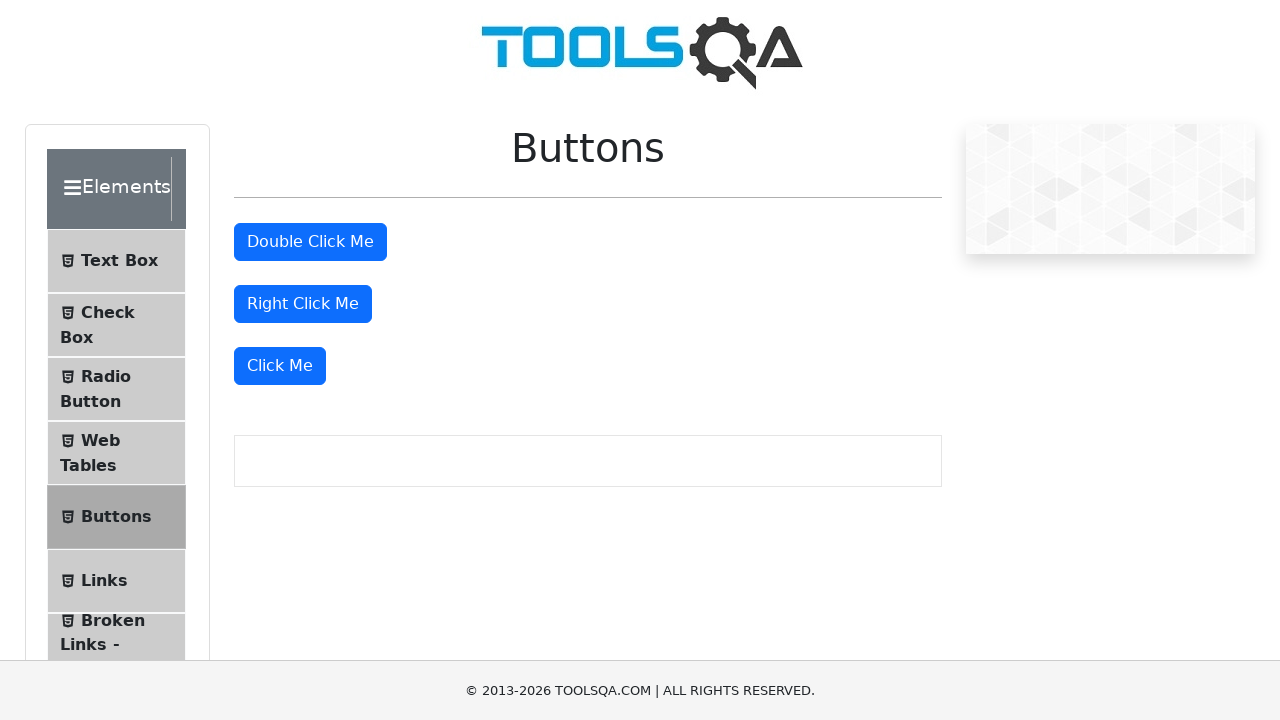

Waited for double-click button to load
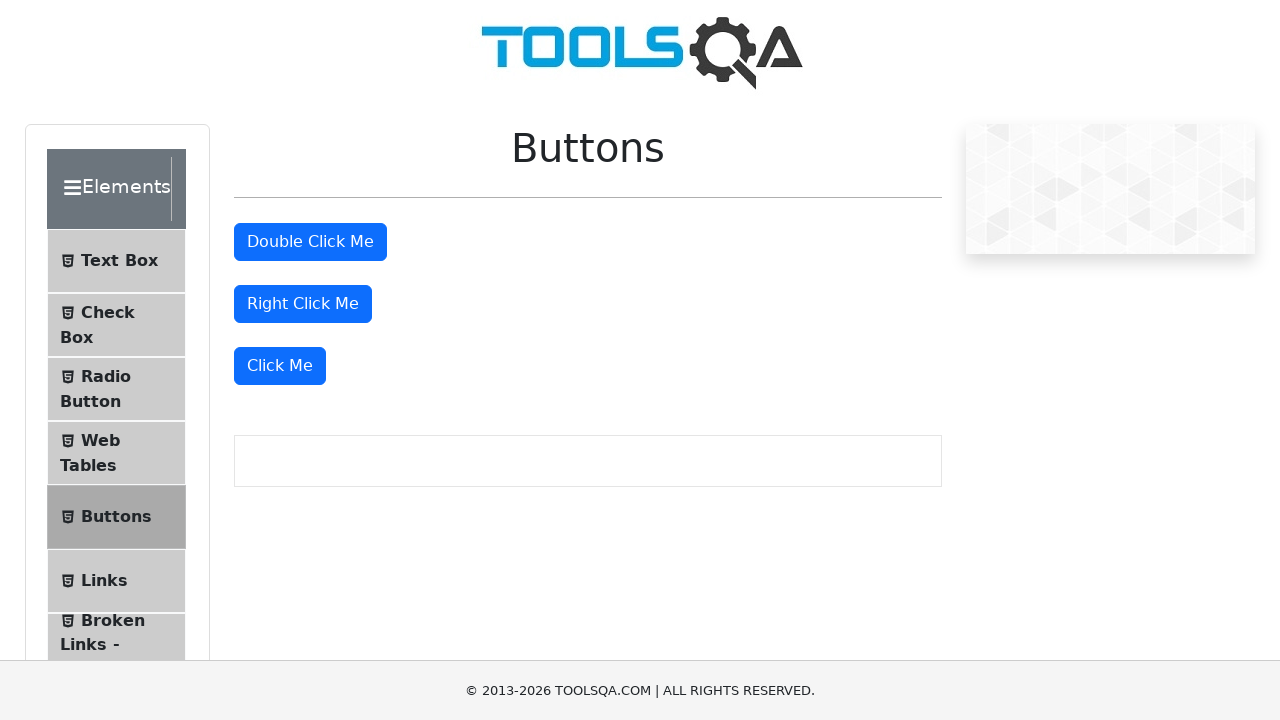

Performed double-click on the button at (310, 242) on #doubleClickBtn
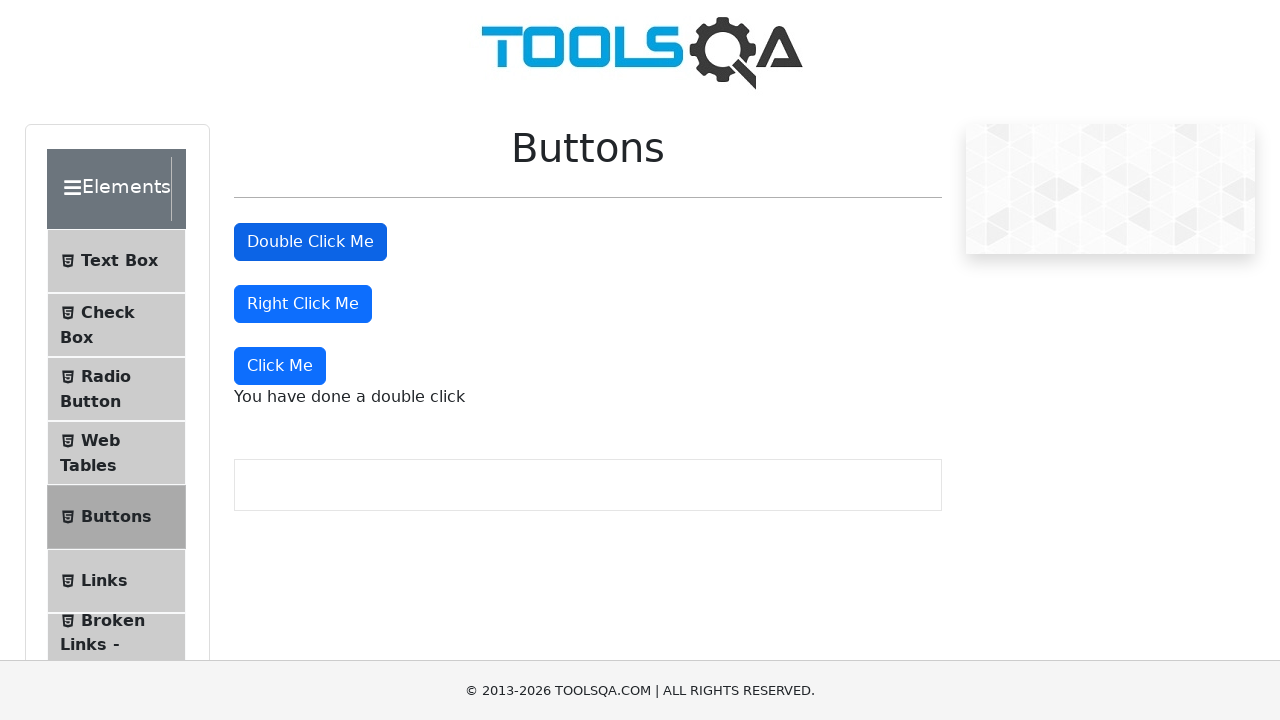

Confirmation message appeared after double-click
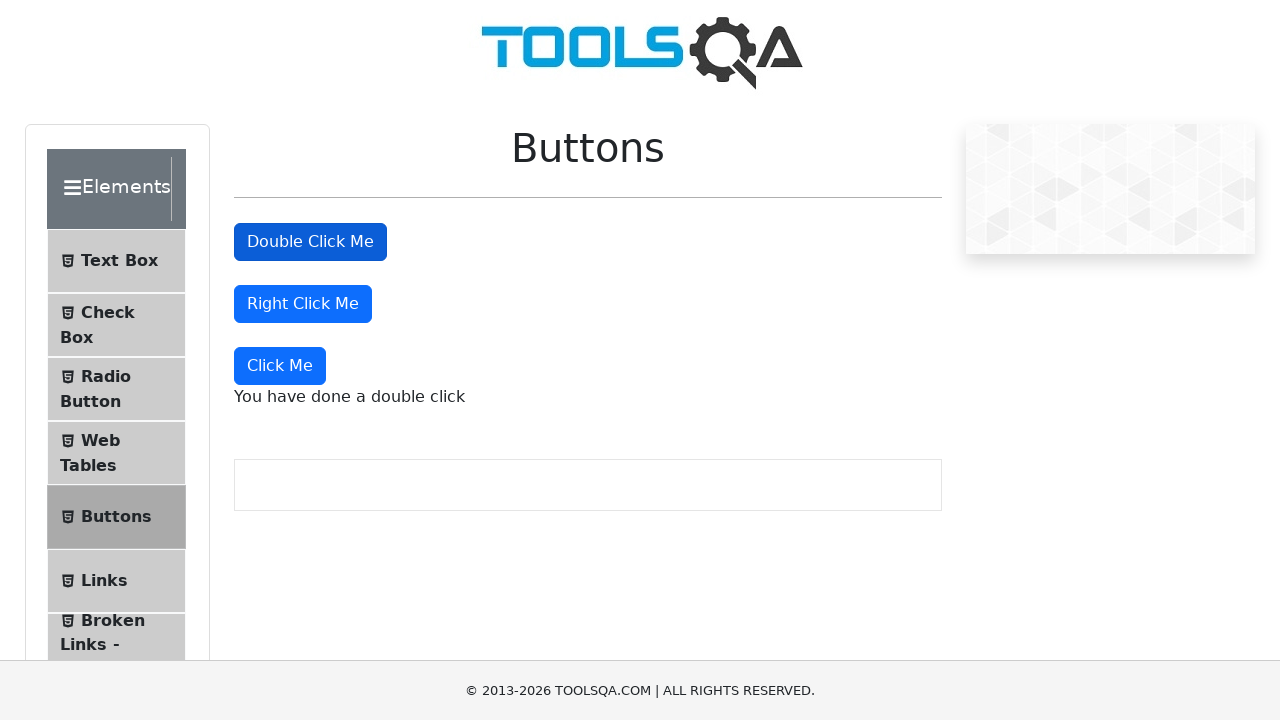

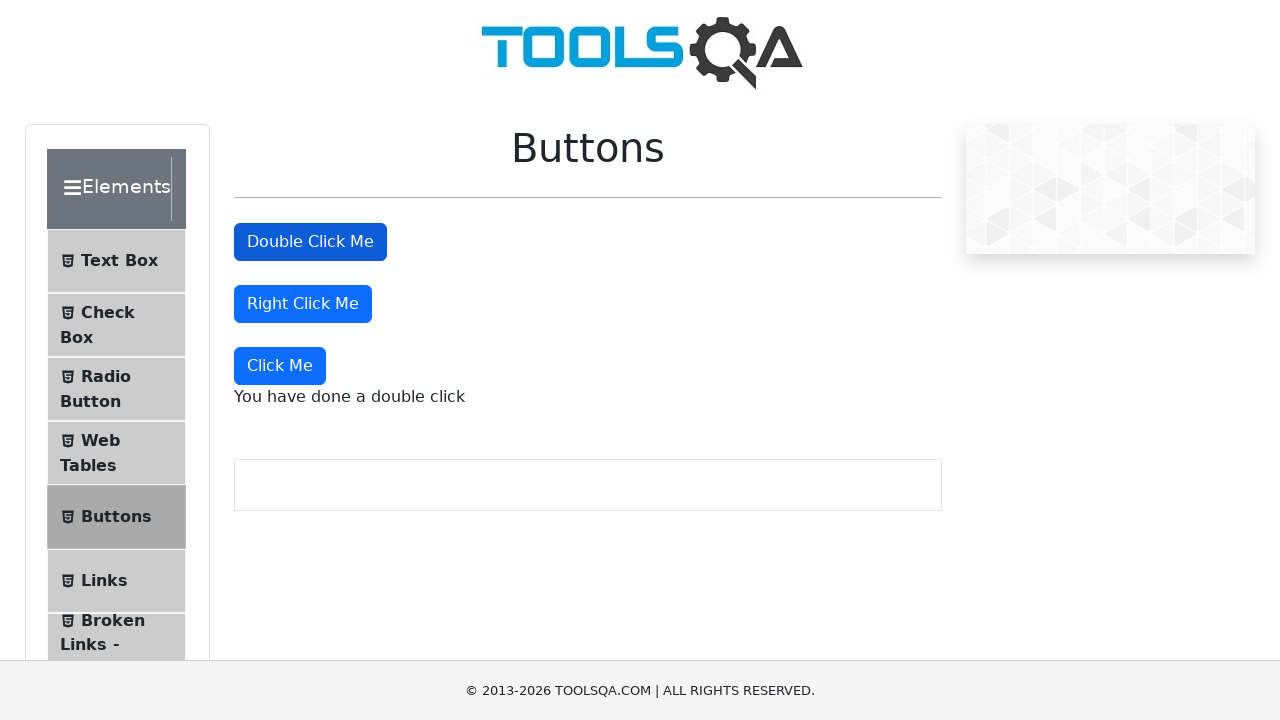